Tests prompt JavaScript alert by clicking the third alert button, entering text "Rasit" into the prompt, accepting it, and verifying the result contains the entered text

Starting URL: https://testotomasyonu.com/javascriptAlert

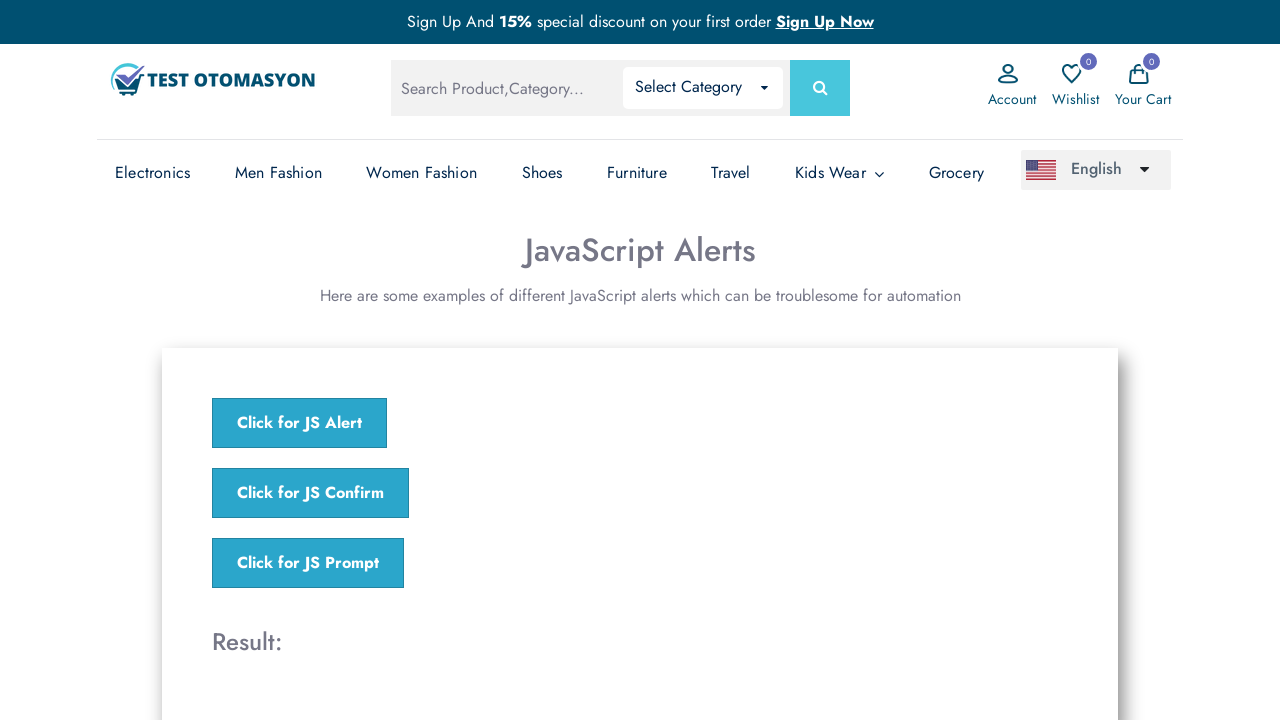

Set up dialog handler to accept prompt with text 'Rasit'
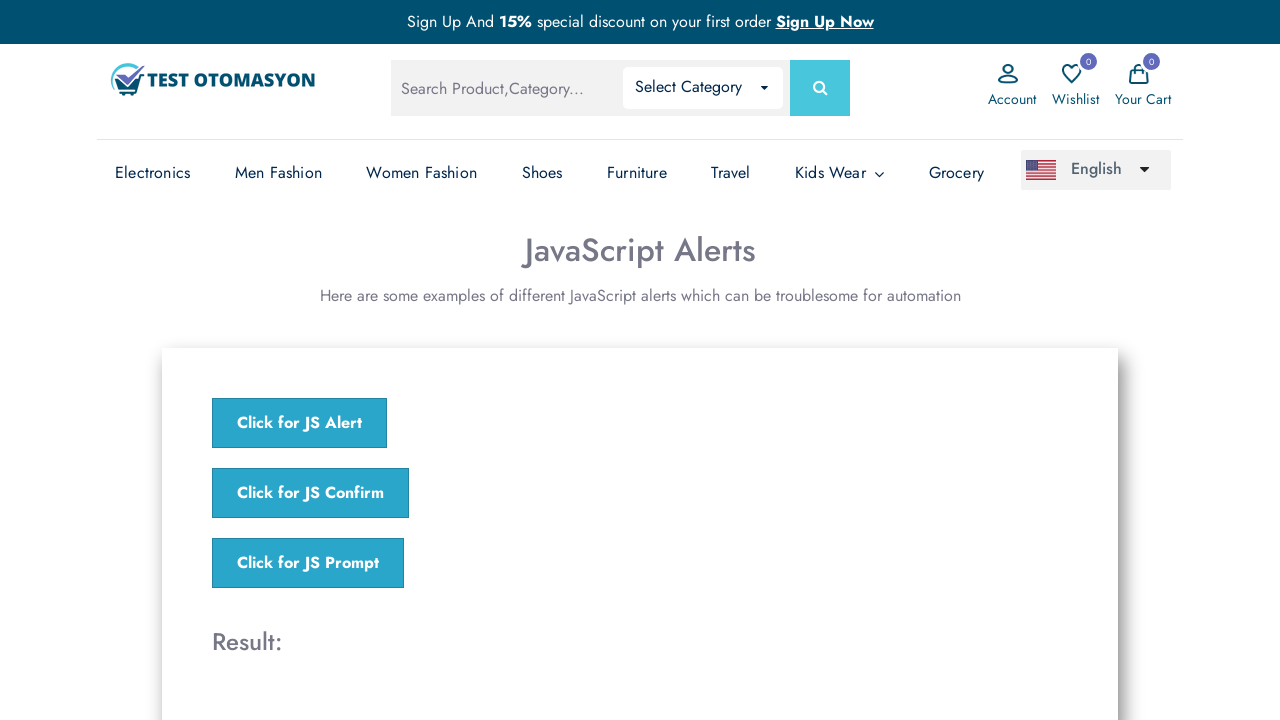

Clicked the third alert button to trigger prompt at (308, 563) on (//button[@class='j-button'])[3]
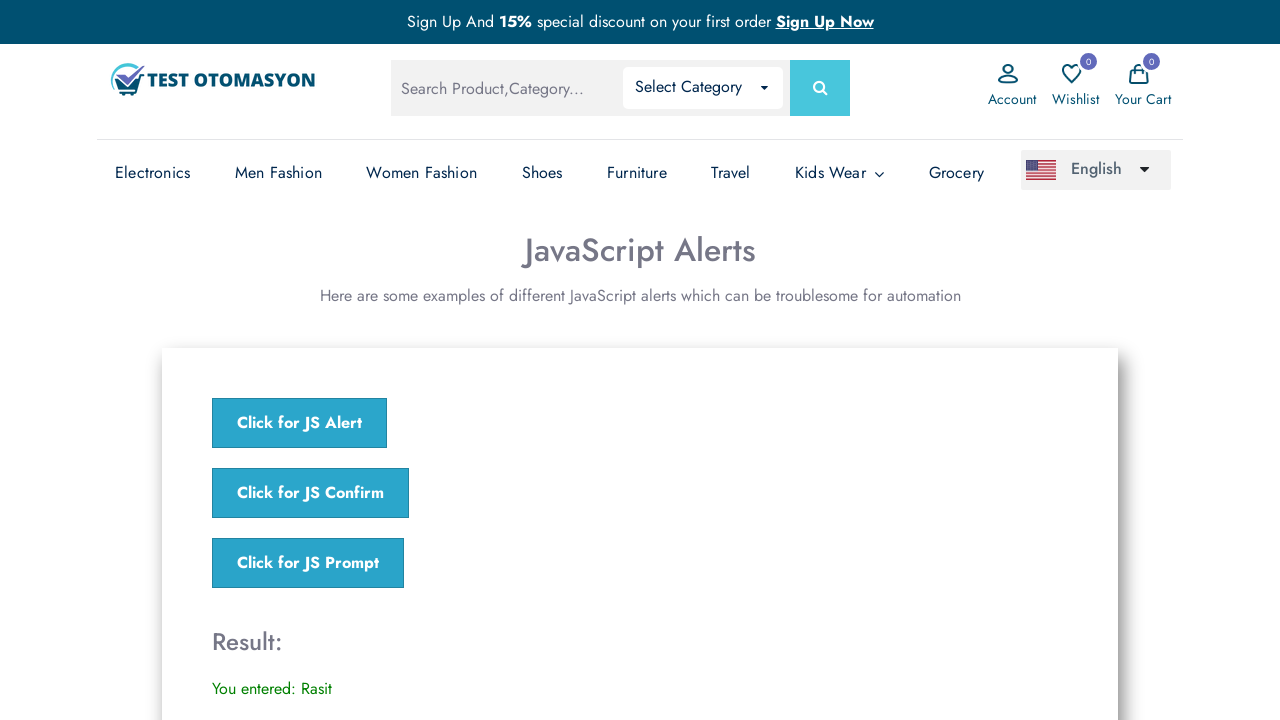

Waited for dialog to be handled
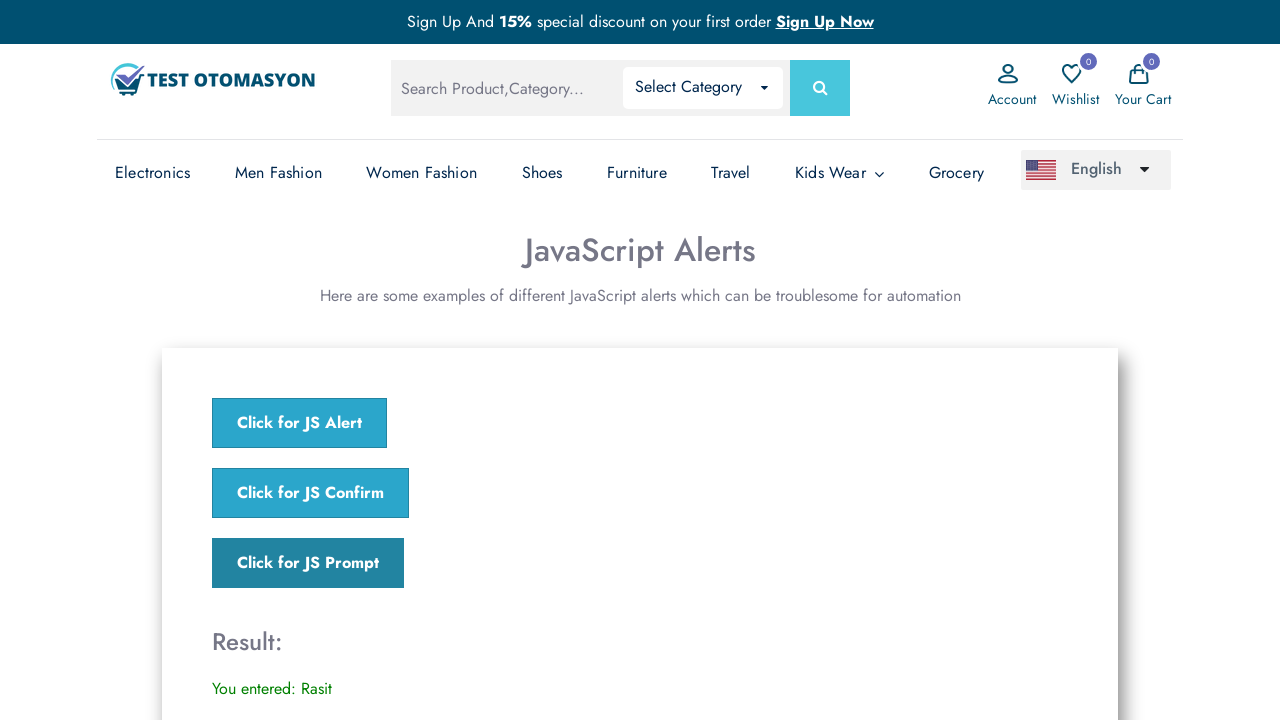

Retrieved result text from the page
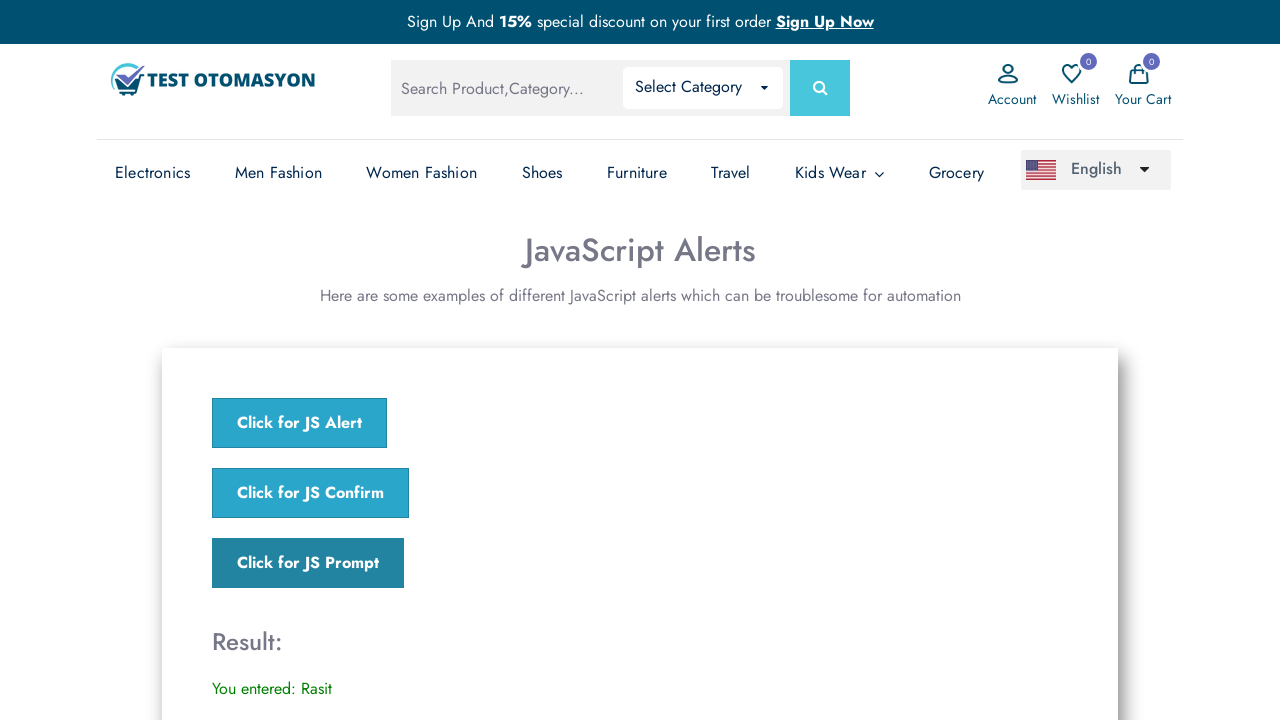

Verified that result text contains 'Rasit'
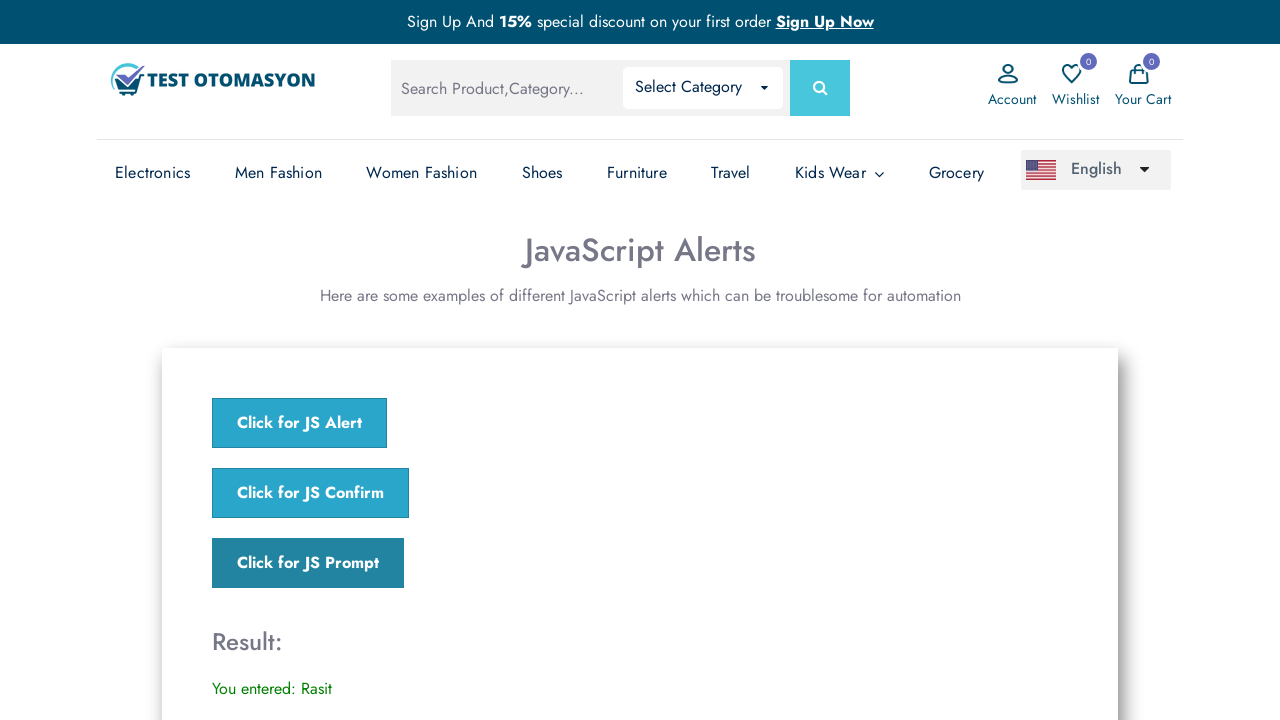

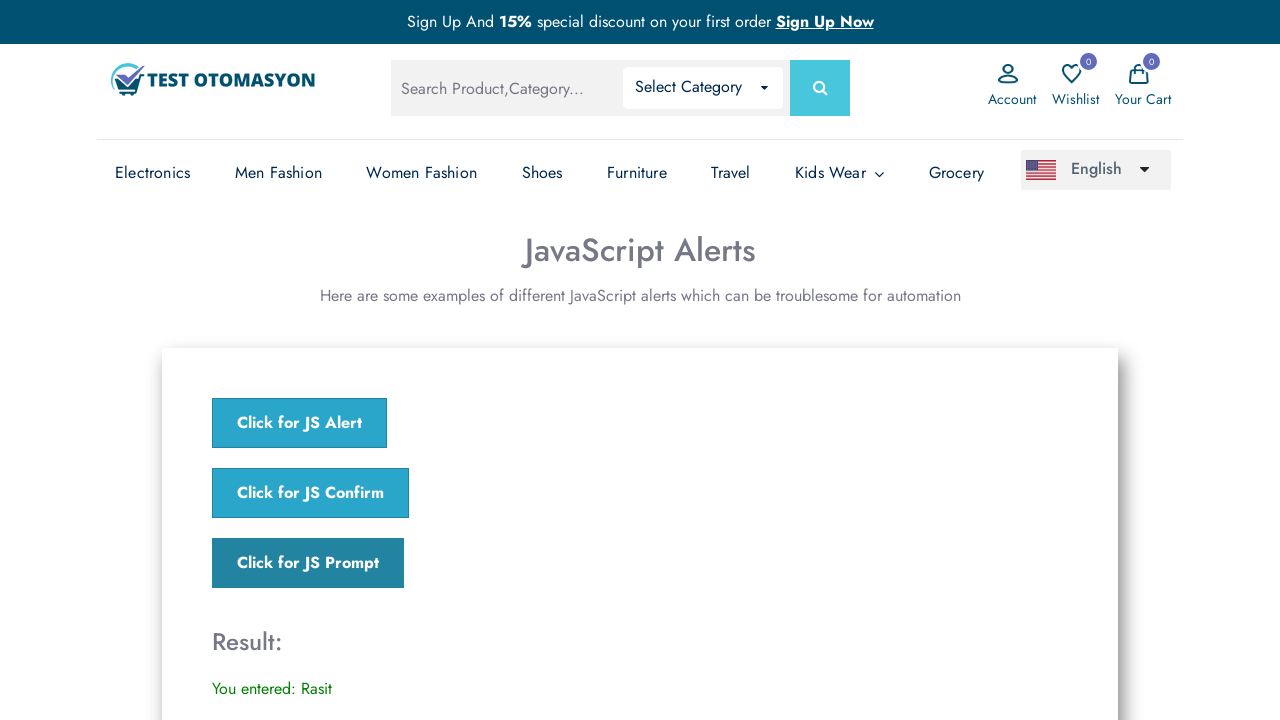